Tests setting content focus to specific frames, navigating between parent and nested iframes, and returning to default content.

Starting URL: https://seleniumbase.io/w3schools/iframes.html

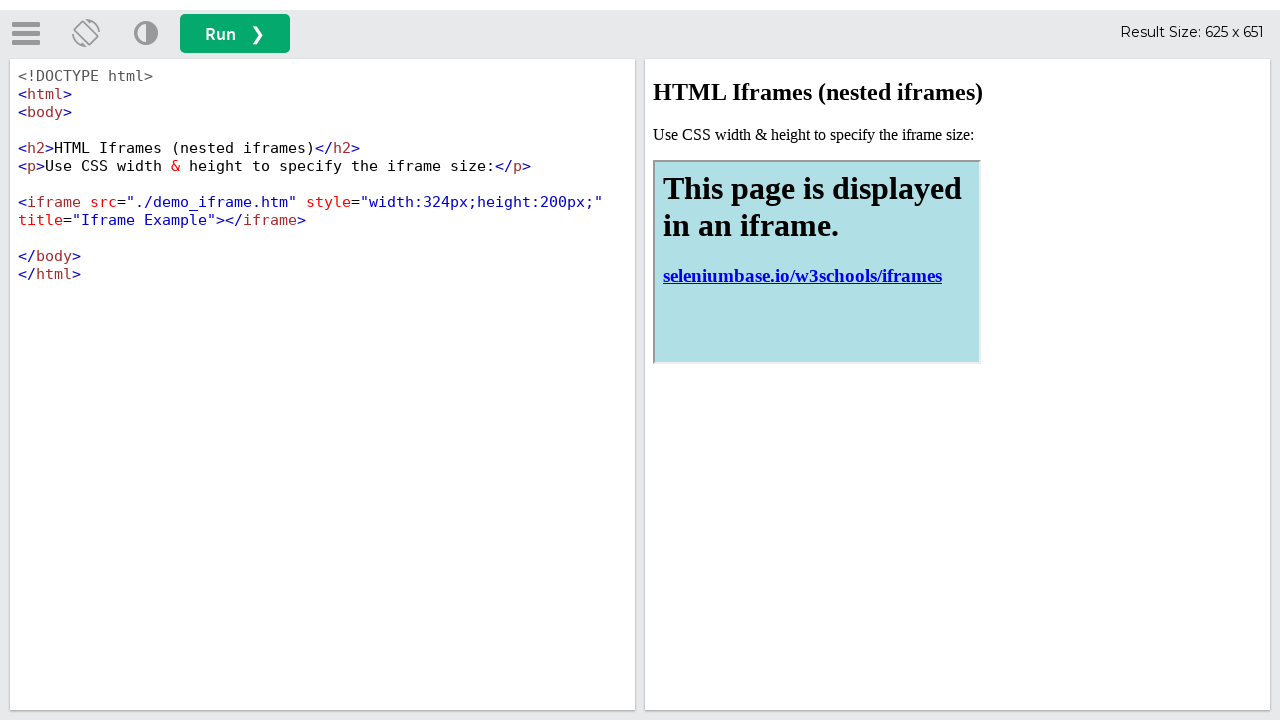

Clicked run button to load iframe content at (235, 34) on button#runbtn
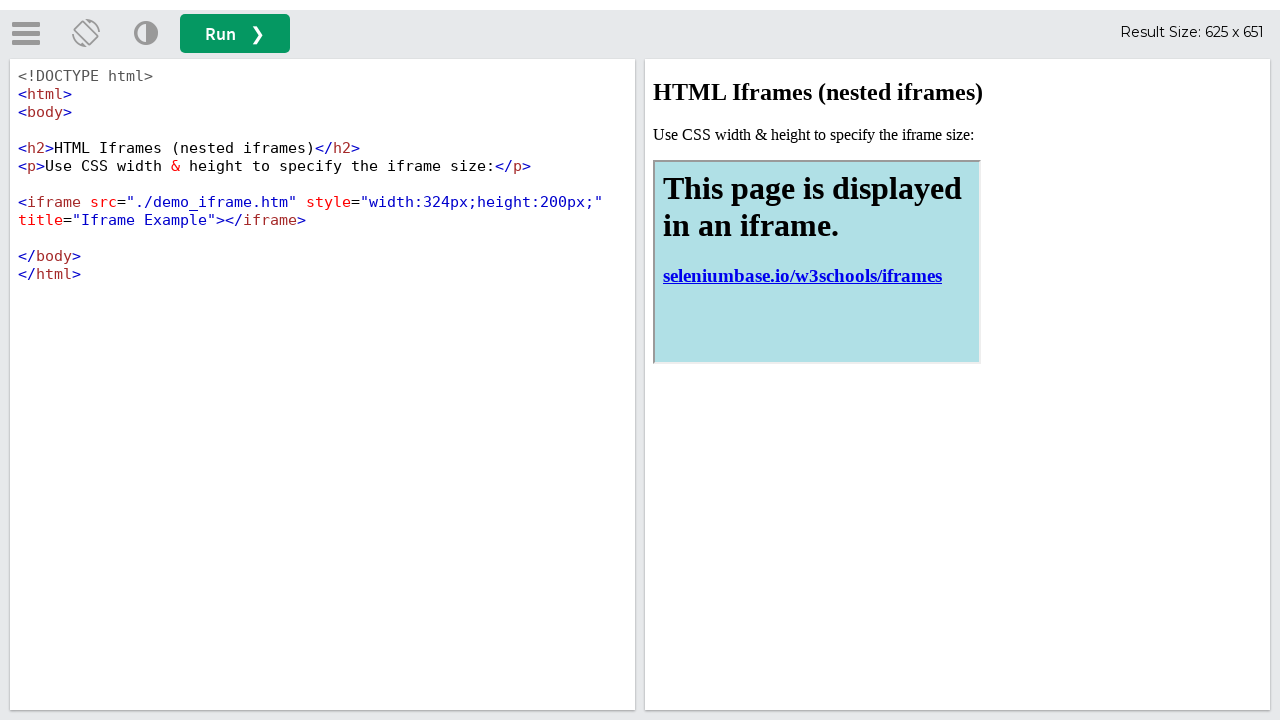

Located the iframeResult frame
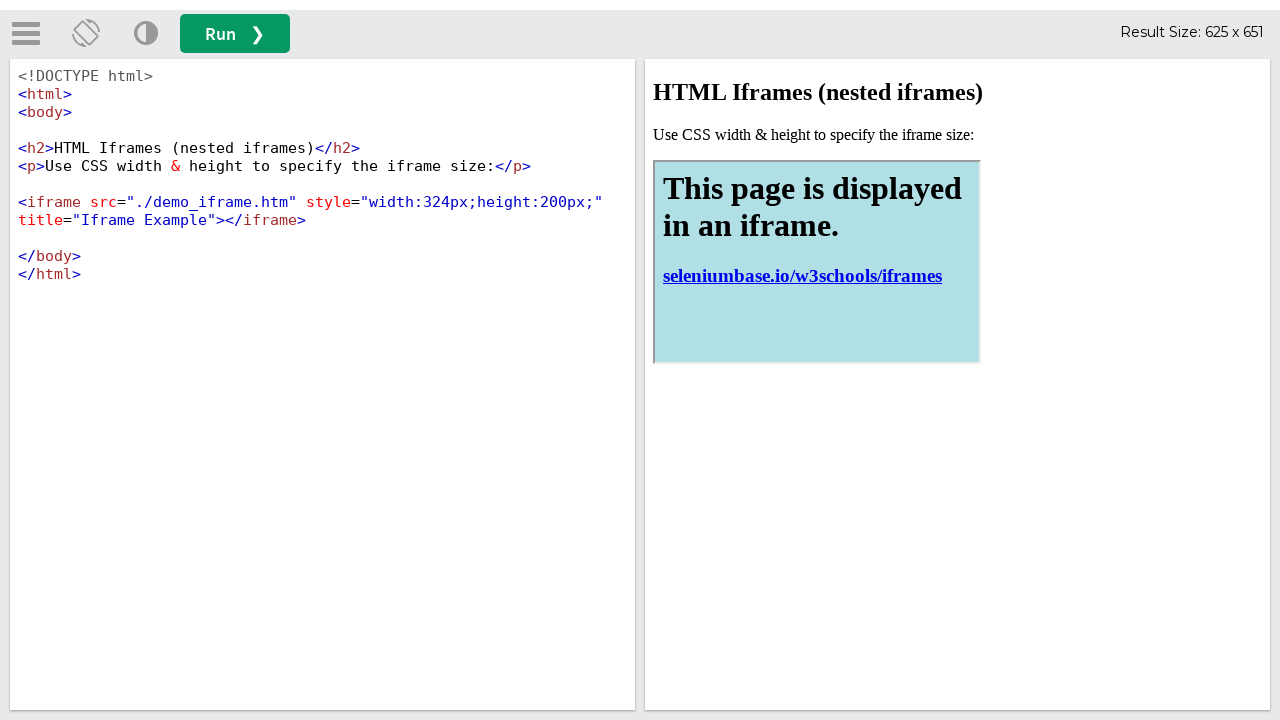

Waited for nested iframe element with title 'Iframe Example' to be present
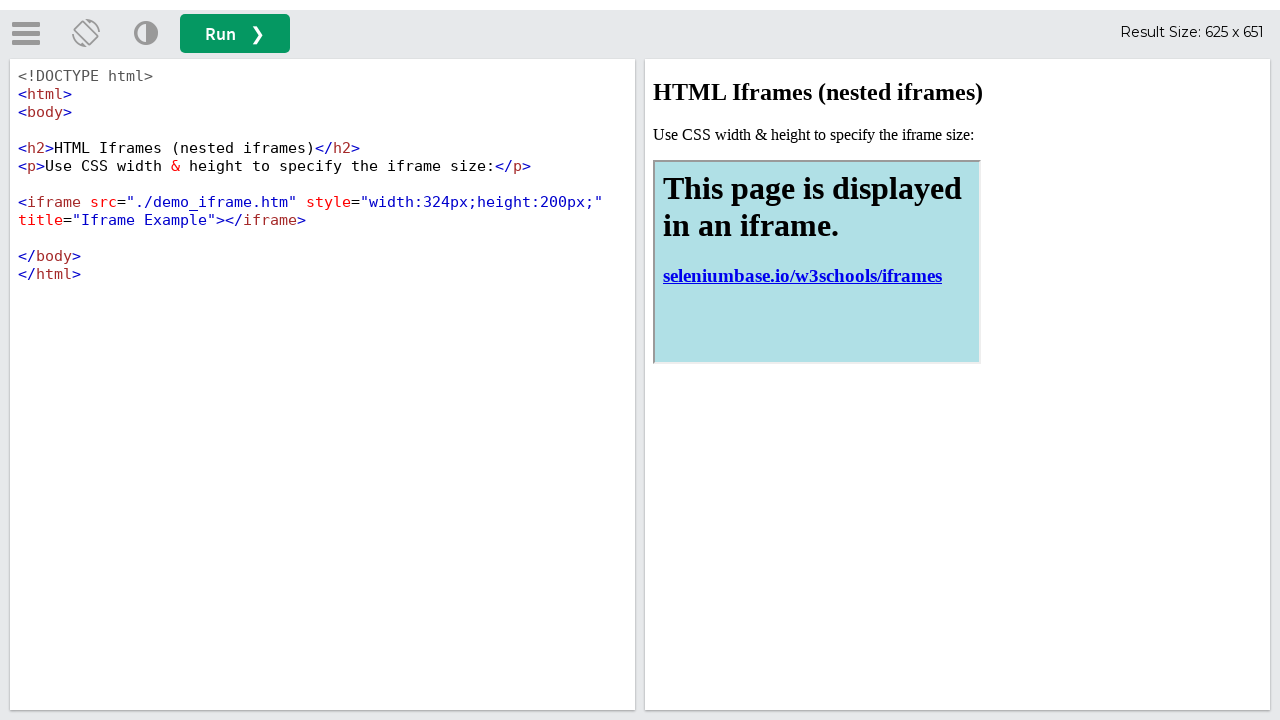

Located the nested iframe within iframeResult
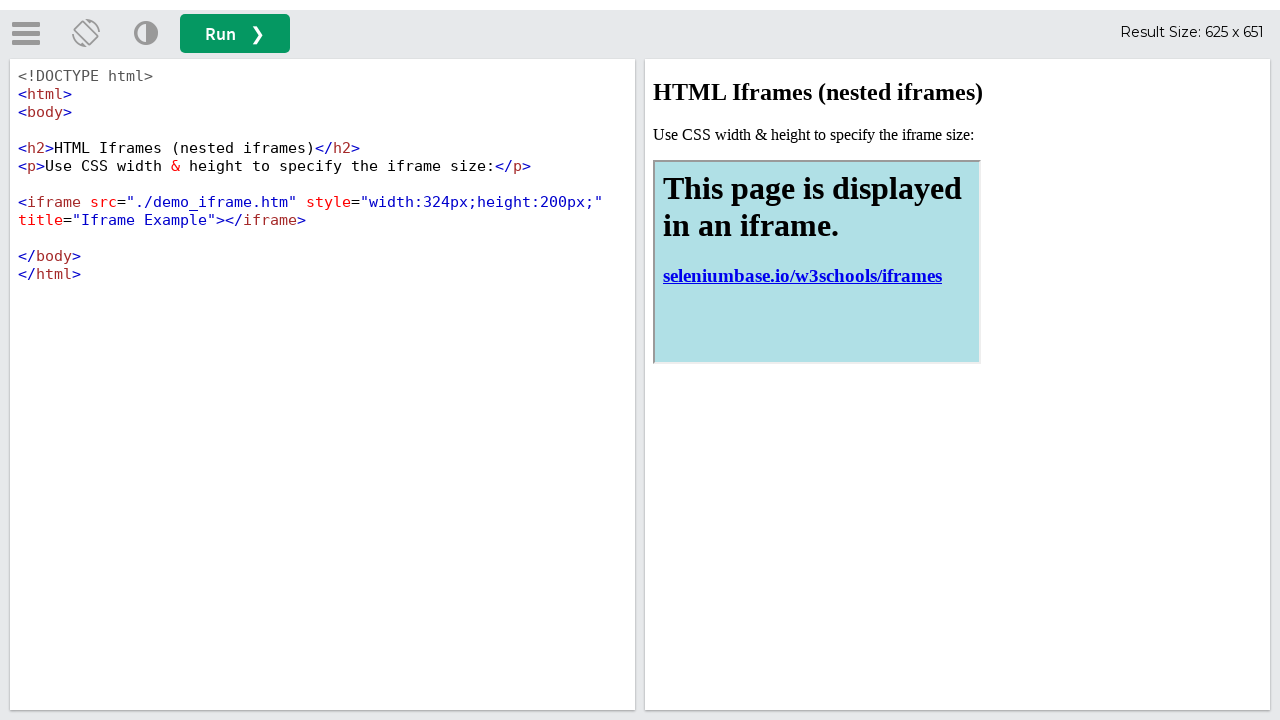

Waited for body element in nested iframe to be present
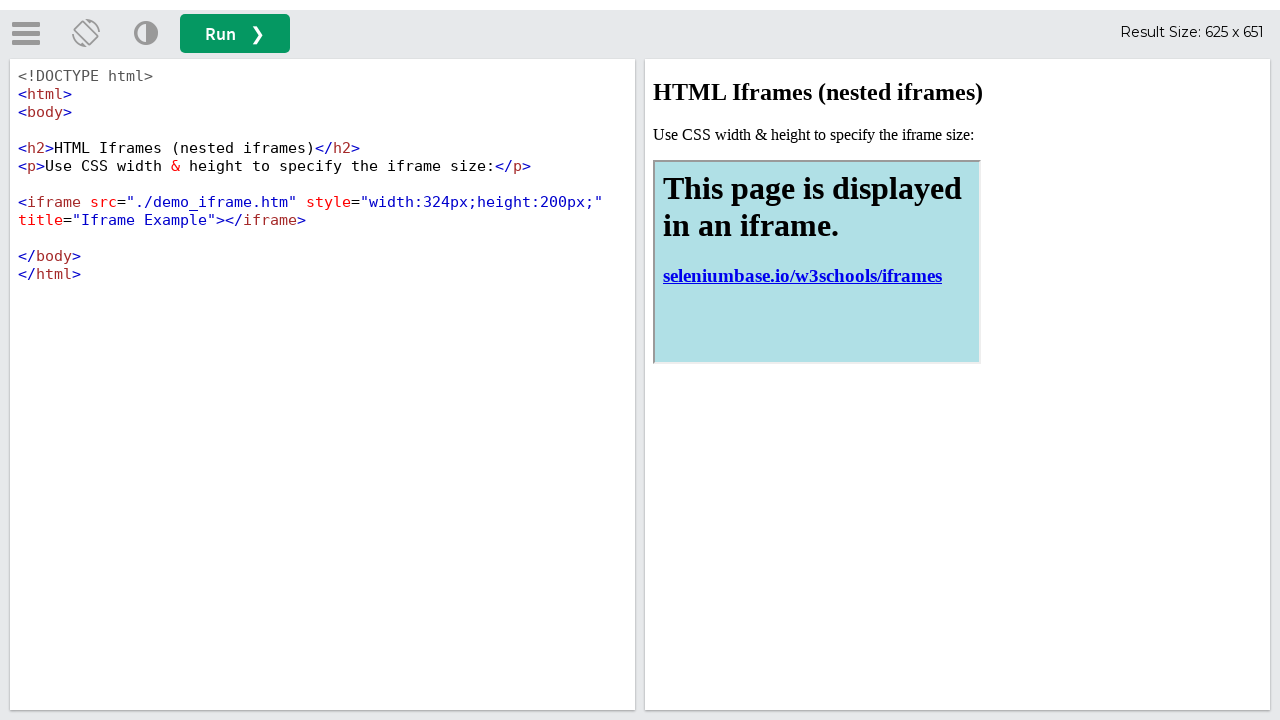

Navigated back to parent iframe and verified nested iframe element
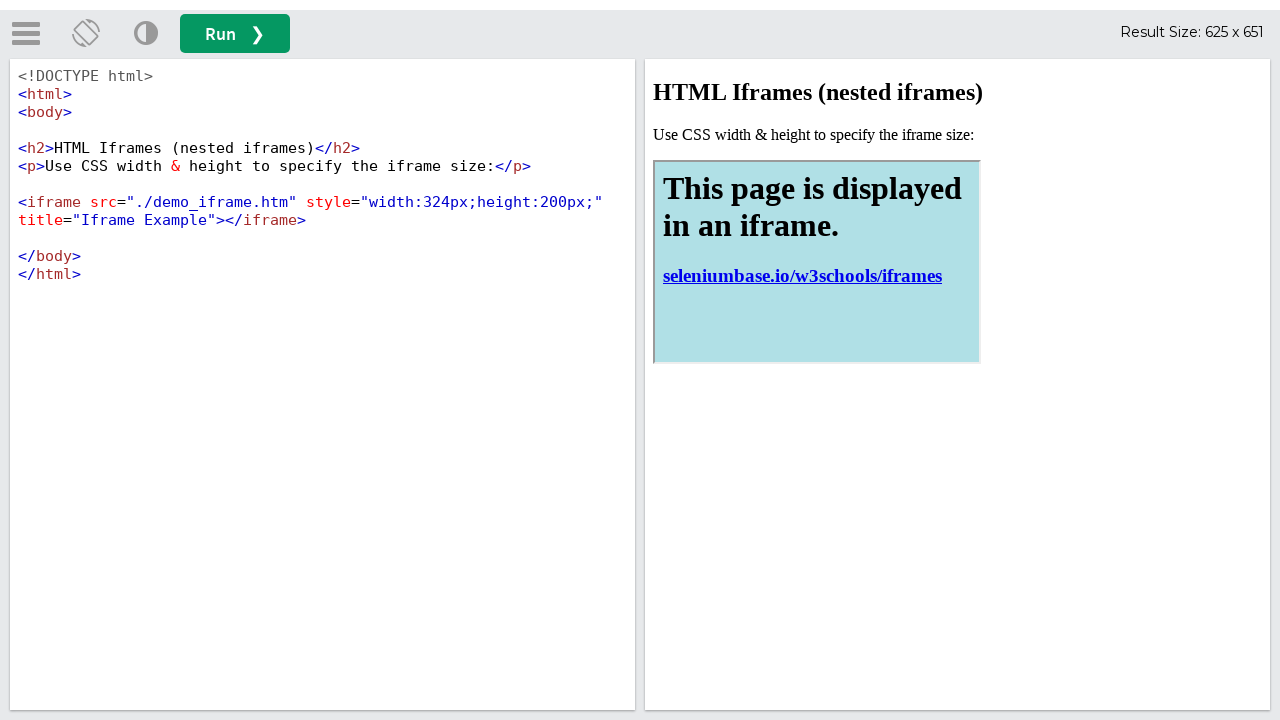

Clicked run button from default content to reload at (235, 34) on button#runbtn
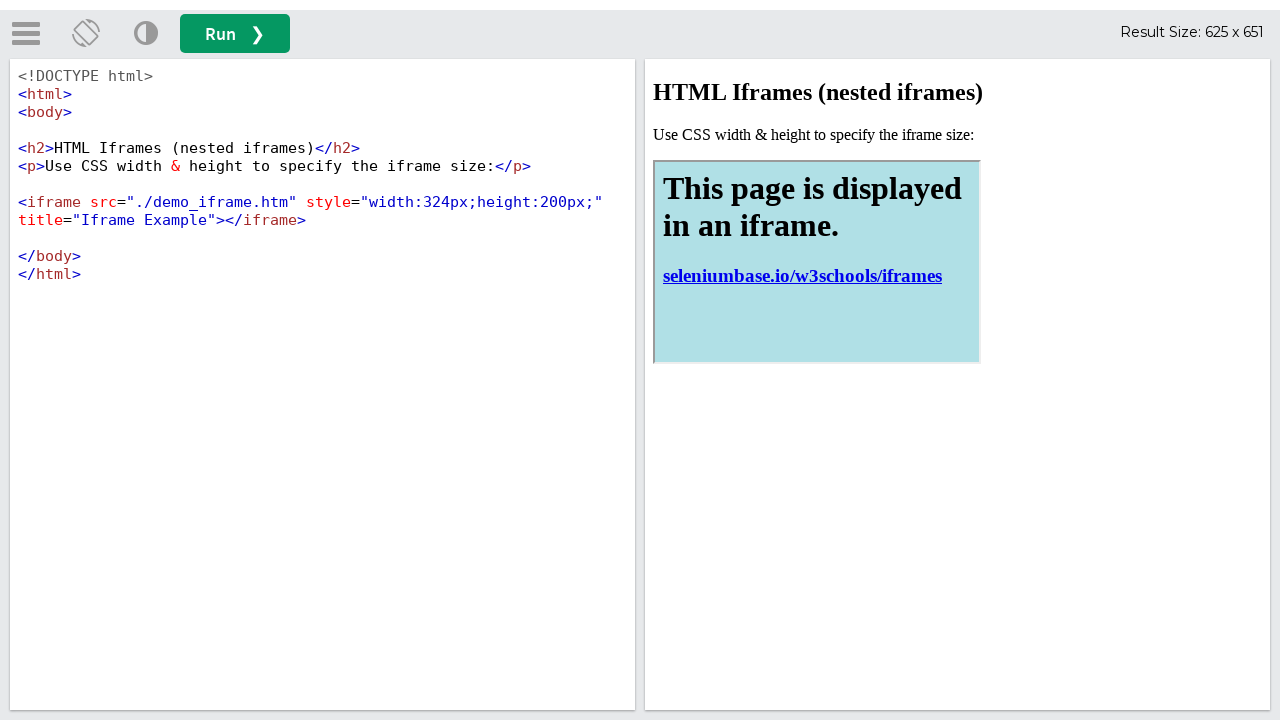

Verified iframeResult element is present in main page
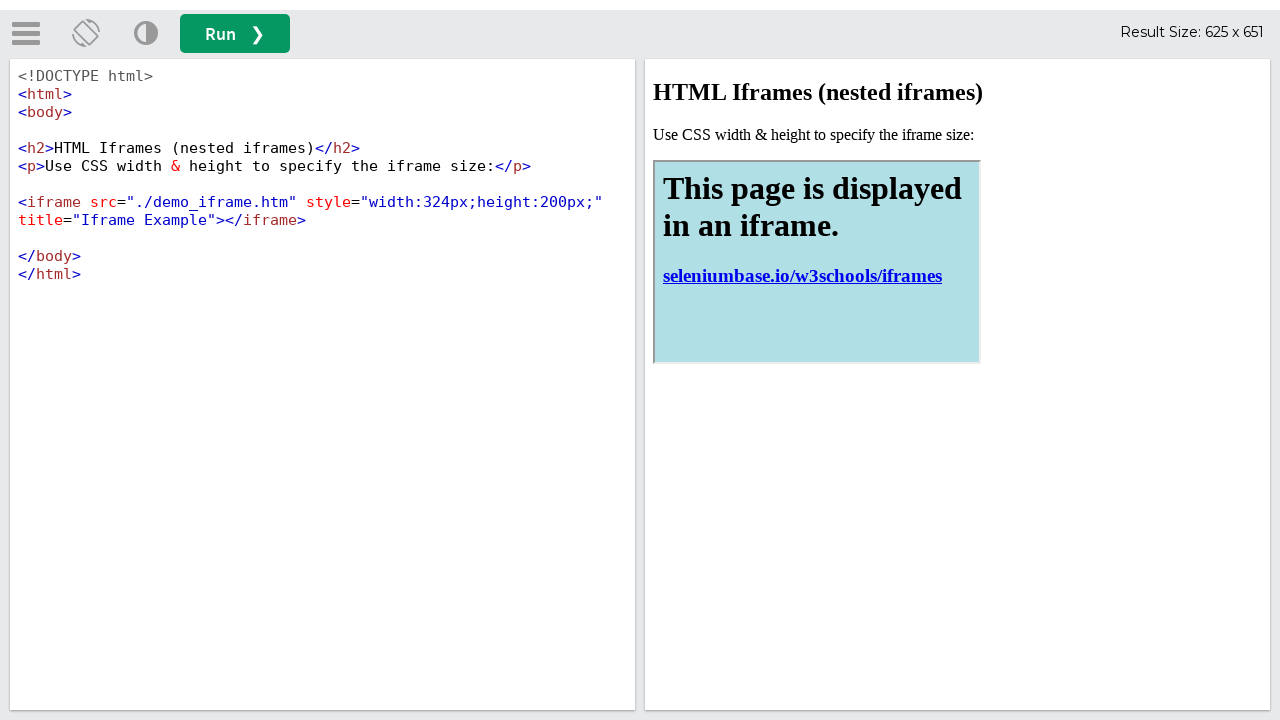

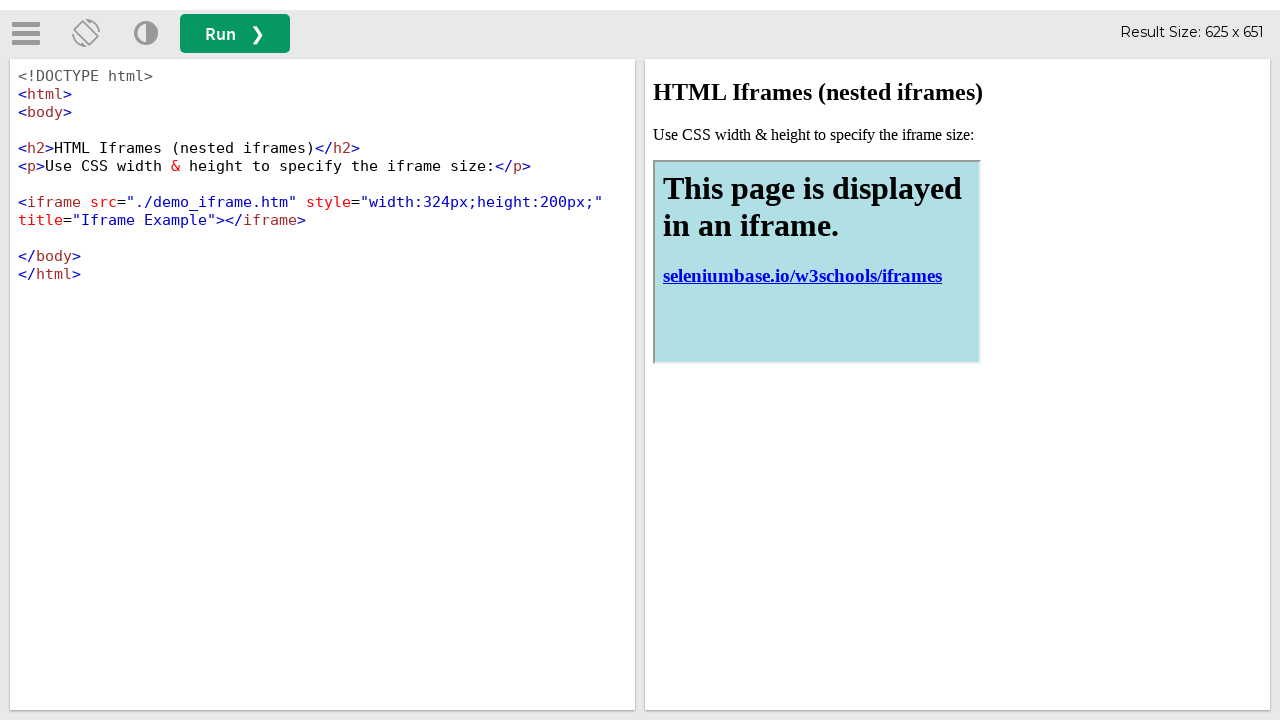